Tests form submission with an extremely long name to trigger error handling

Starting URL: https://carros-crud.vercel.app/

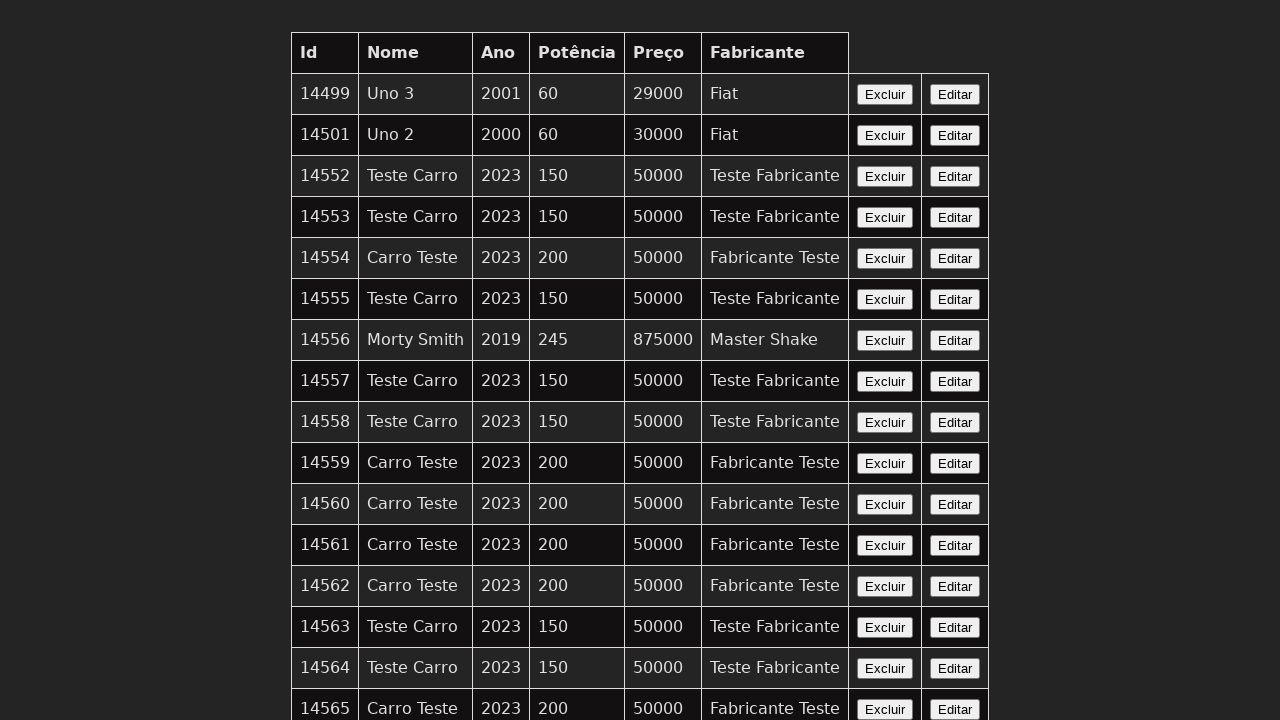

Navigated to the car CRUD application
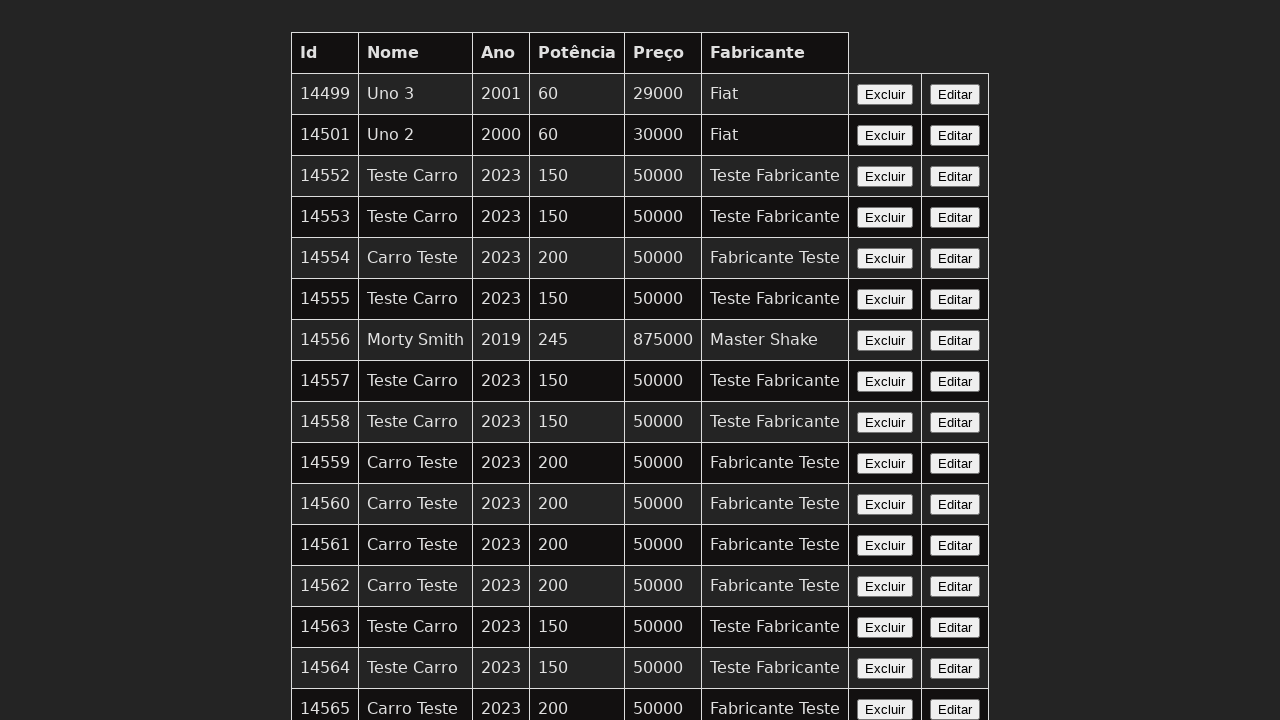

Filled name field with extremely long string (1200+ characters) on input[name='nome']
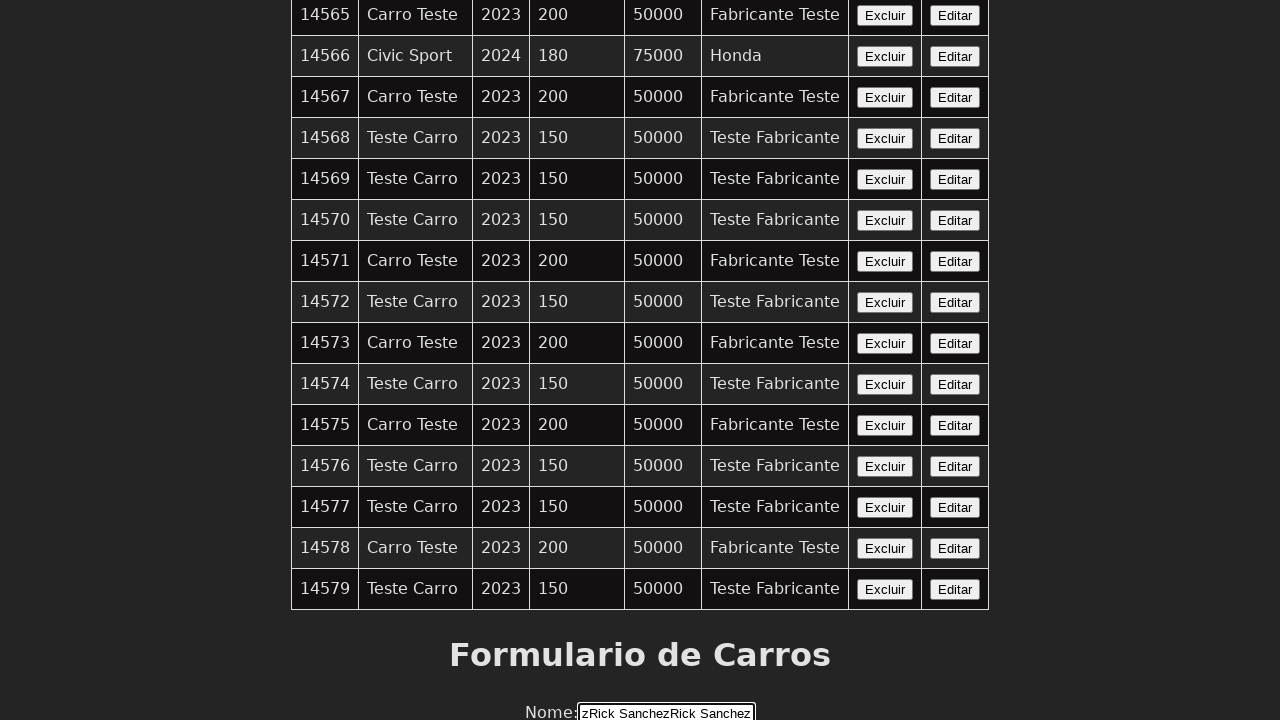

Filled year field with '2024' on input[name='ano']
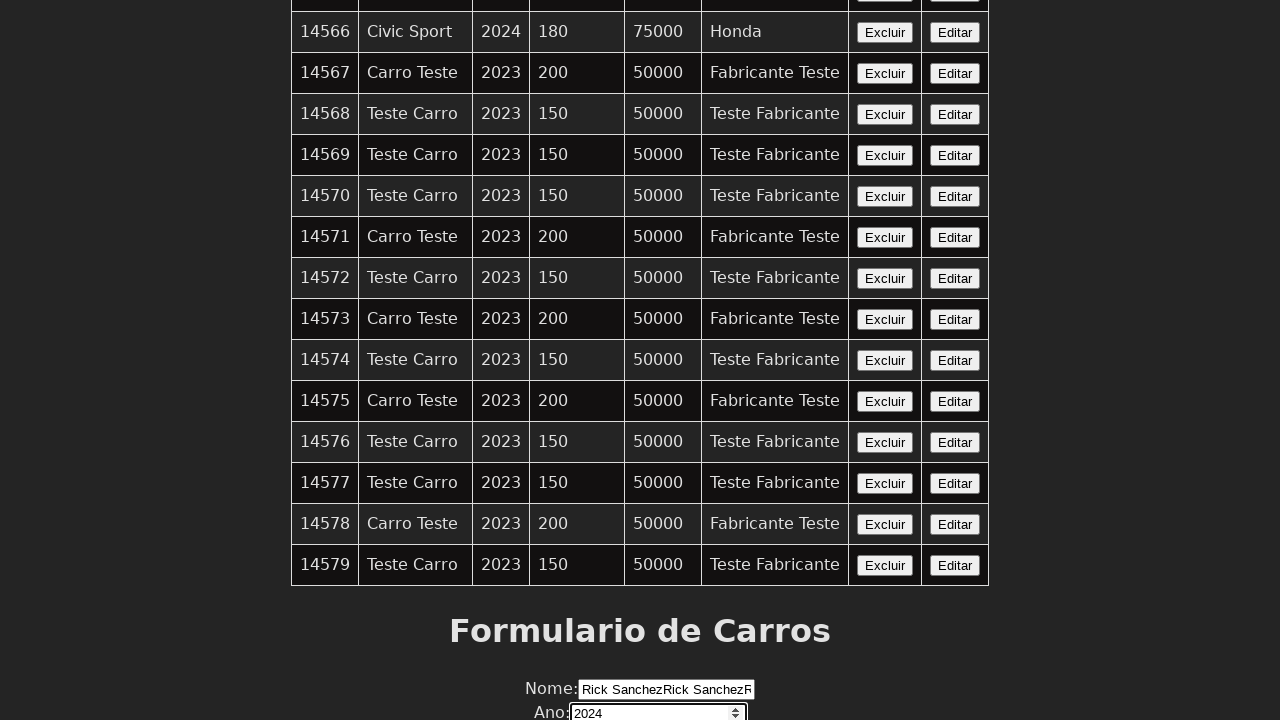

Filled power field with '350' on input[name='potencia']
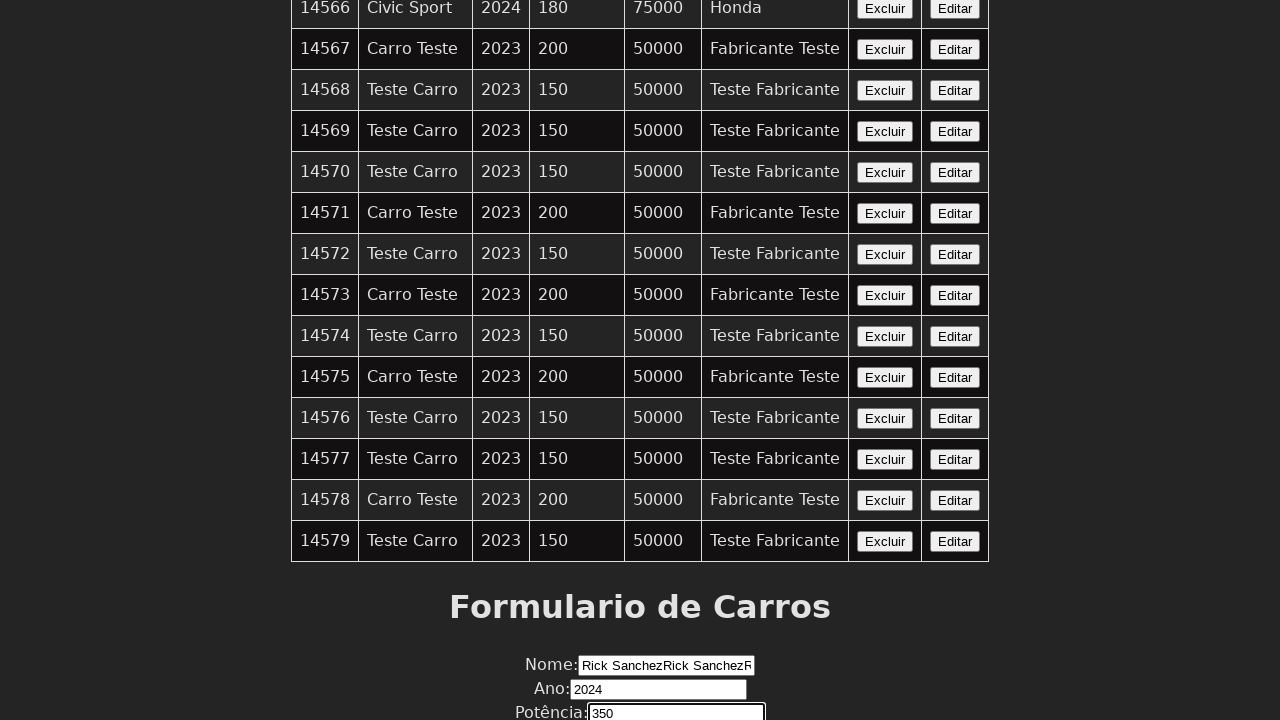

Filled price field with '75000' on input[name='preco']
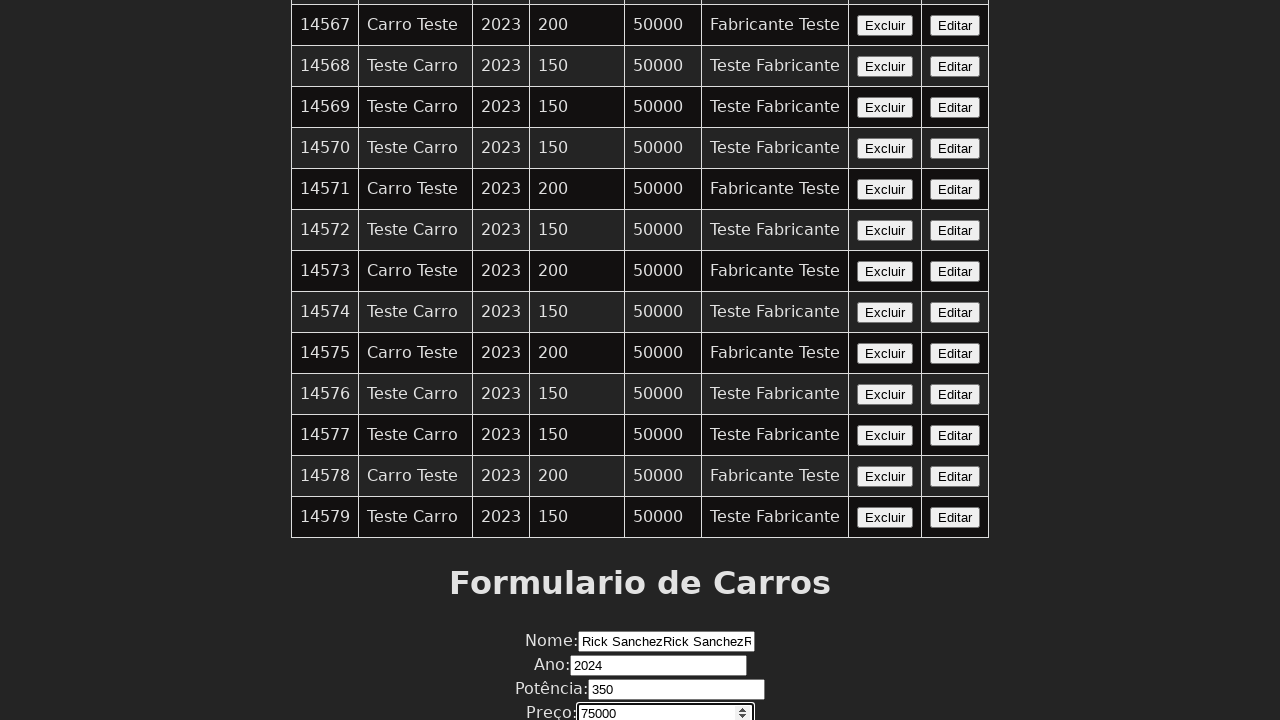

Filled manufacturer field with 'Morty' on input[name='fabricante']
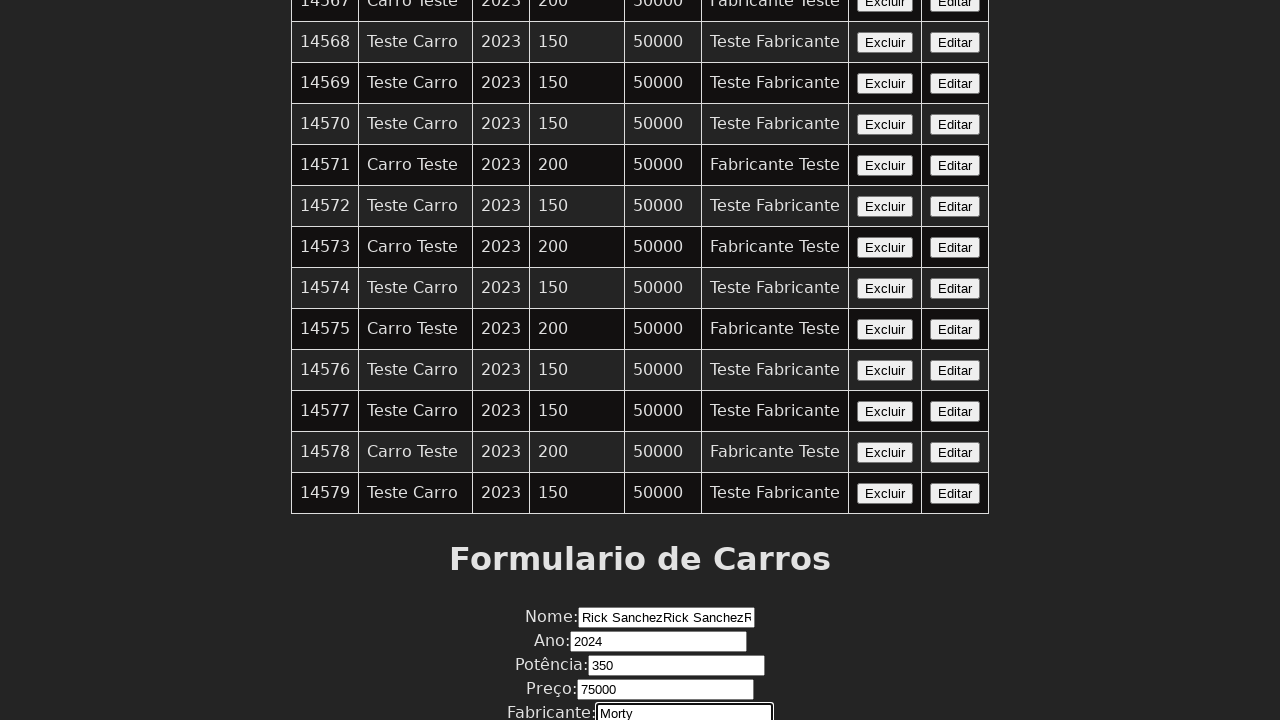

Clicked Enviar (Submit) button to submit form with excessive name length at (640, 676) on xpath=//button[contains(text(),'Enviar')]
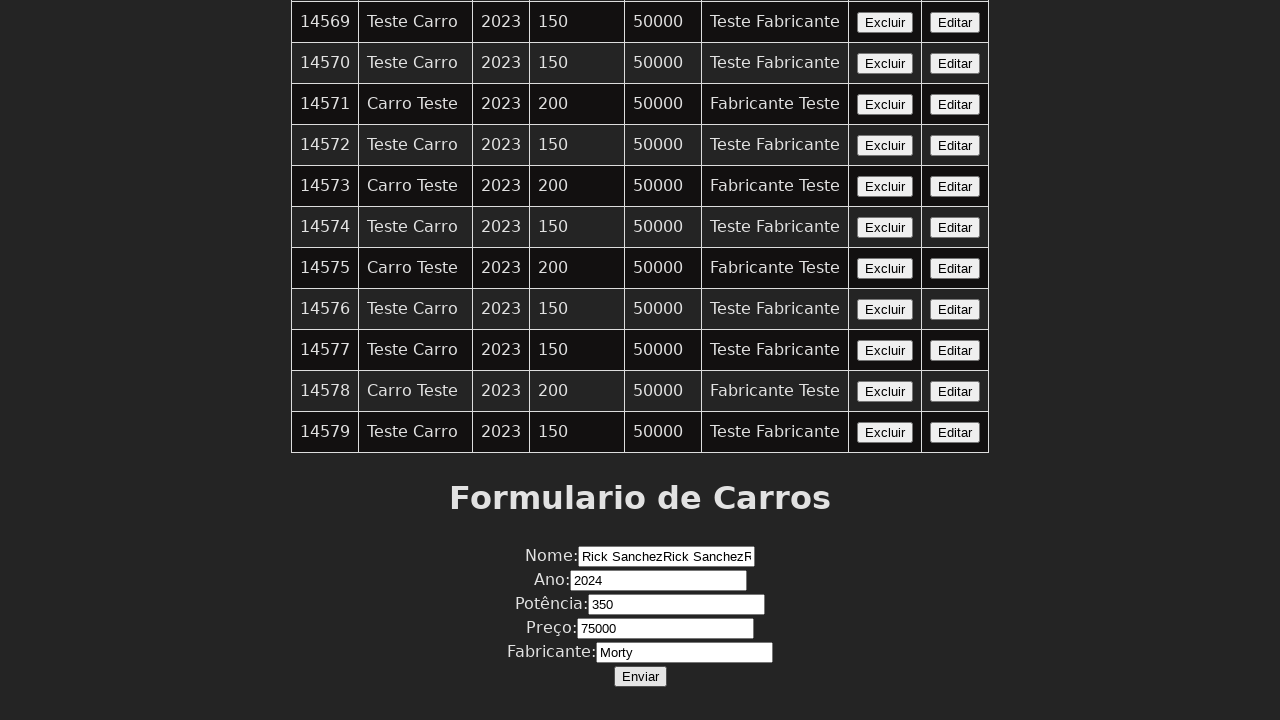

Set up dialog handler to accept alerts
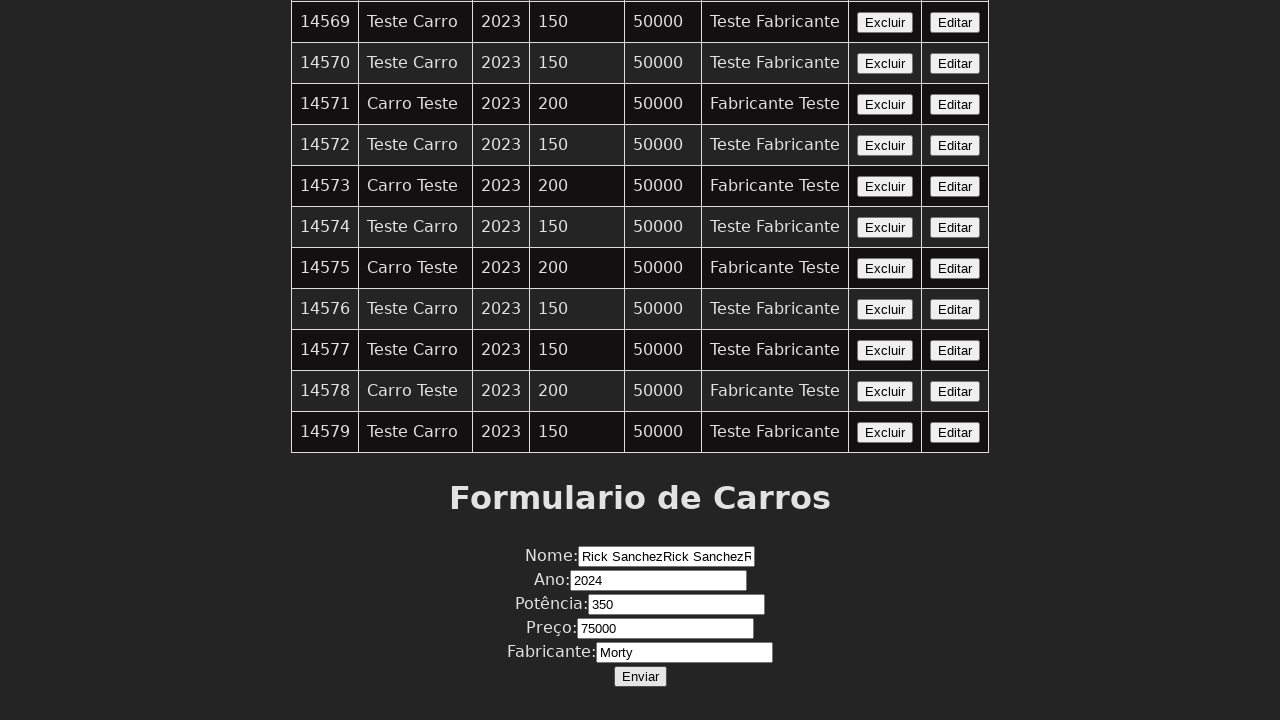

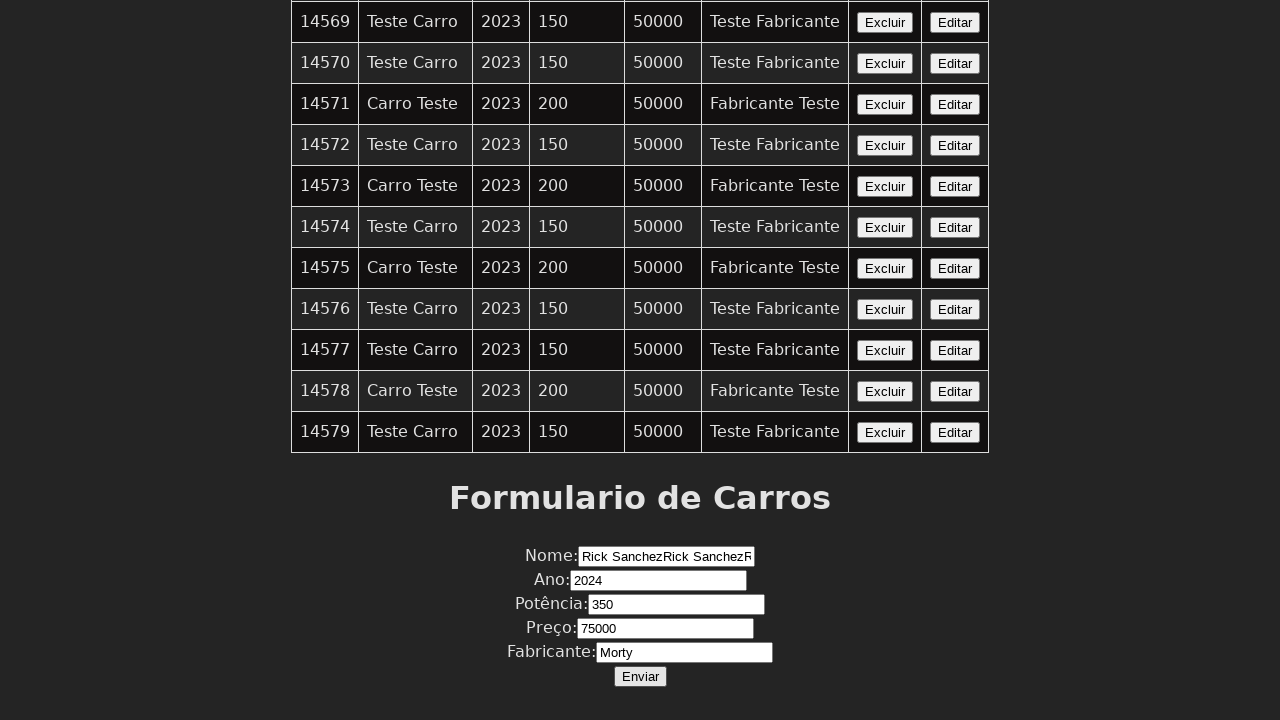